Tests Add/Remove Elements page by clicking to add multiple Delete buttons and then removing some of them, verifying the correct count at each step.

Starting URL: https://the-internet.herokuapp.com/

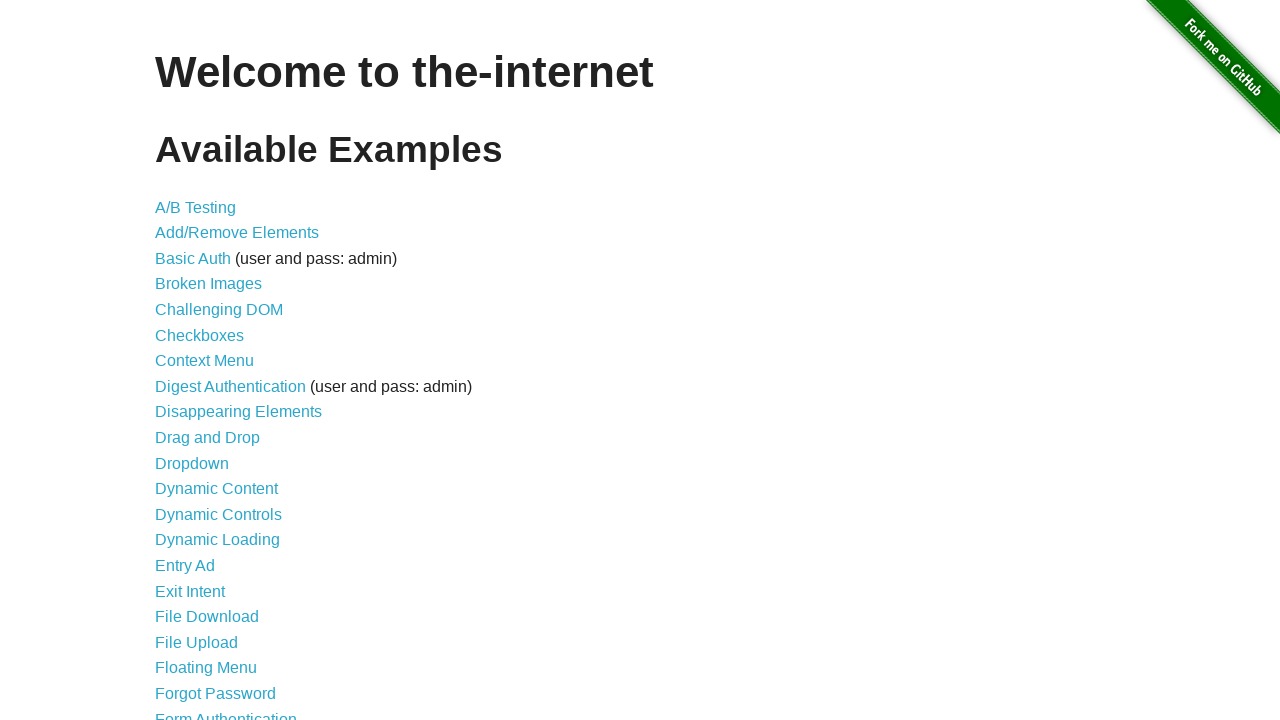

Clicked on Add/Remove Elements link at (237, 233) on a[href='/add_remove_elements/']
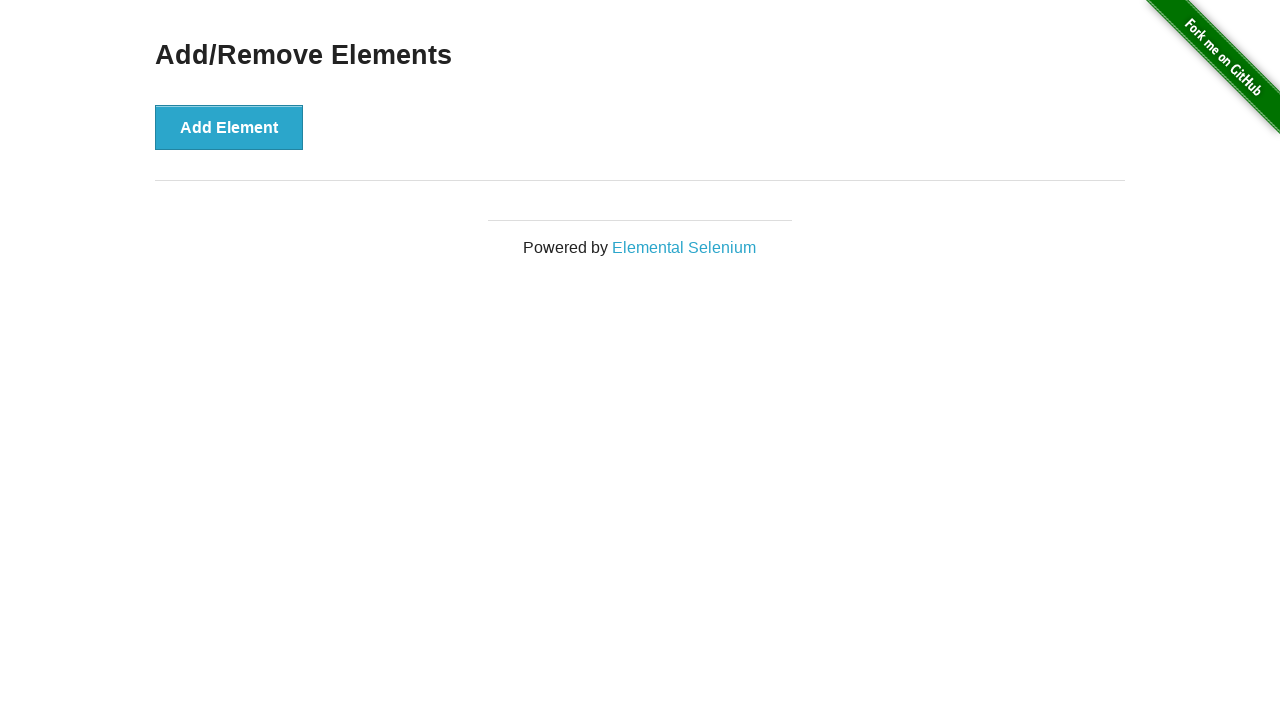

Add Element button loaded and ready
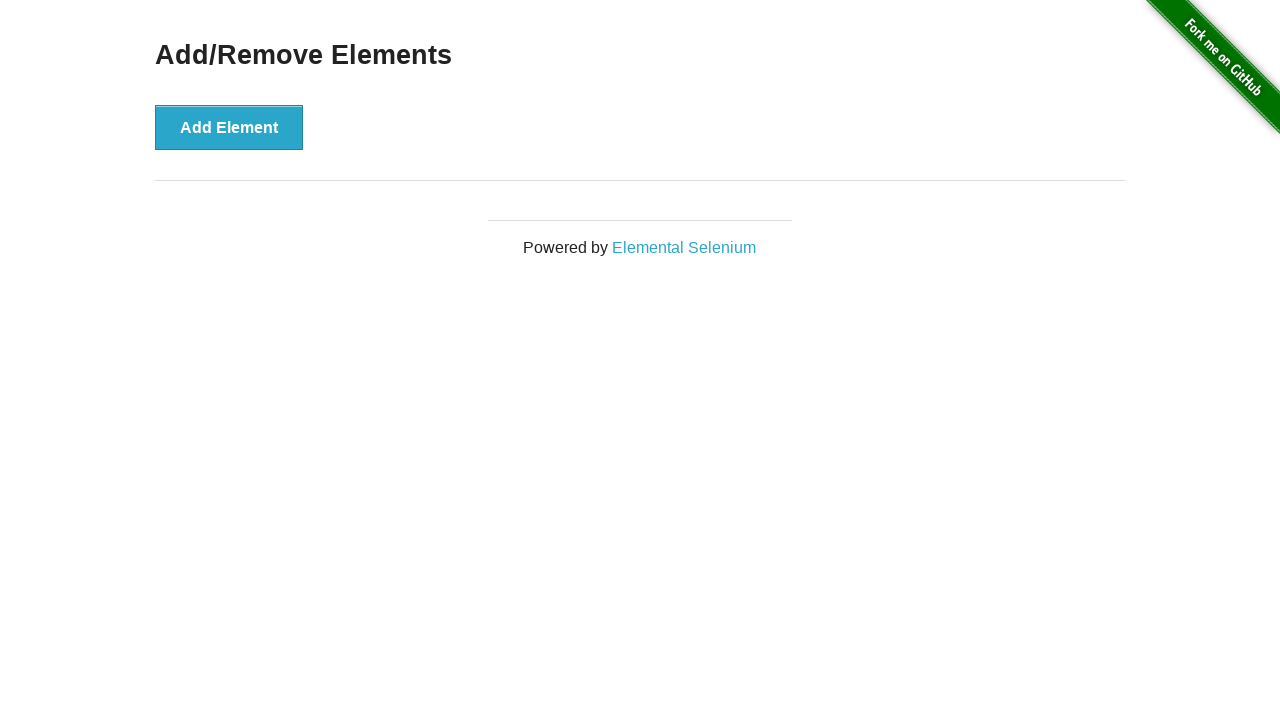

Clicked Add Element button (iteration 1) at (229, 127) on button[onclick='addElement()']
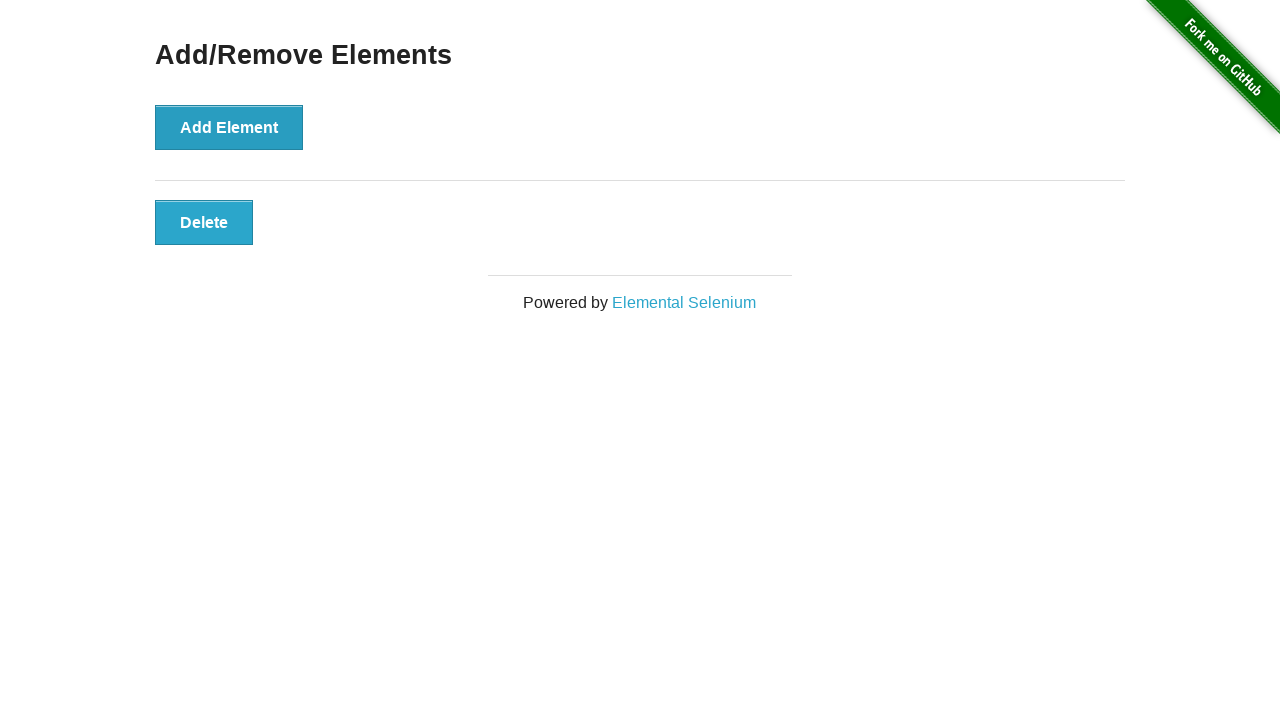

Added element 1, current count: 1
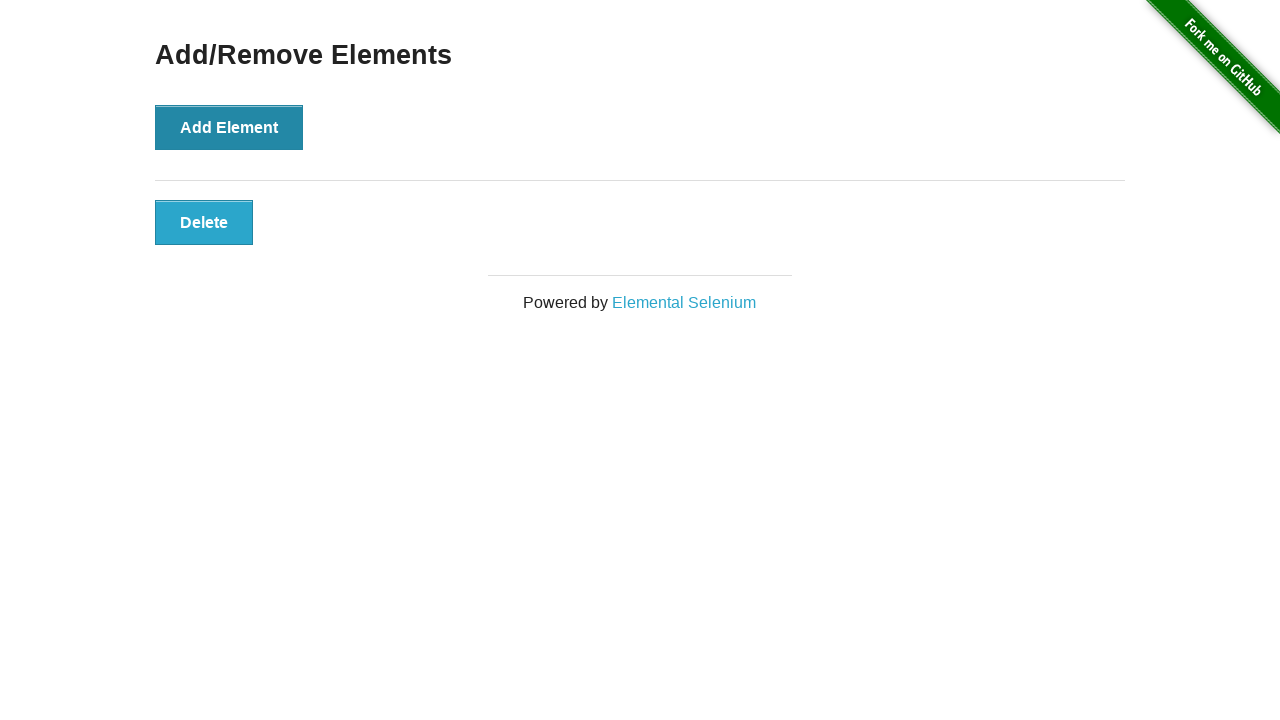

Clicked Add Element button (iteration 2) at (229, 127) on button[onclick='addElement()']
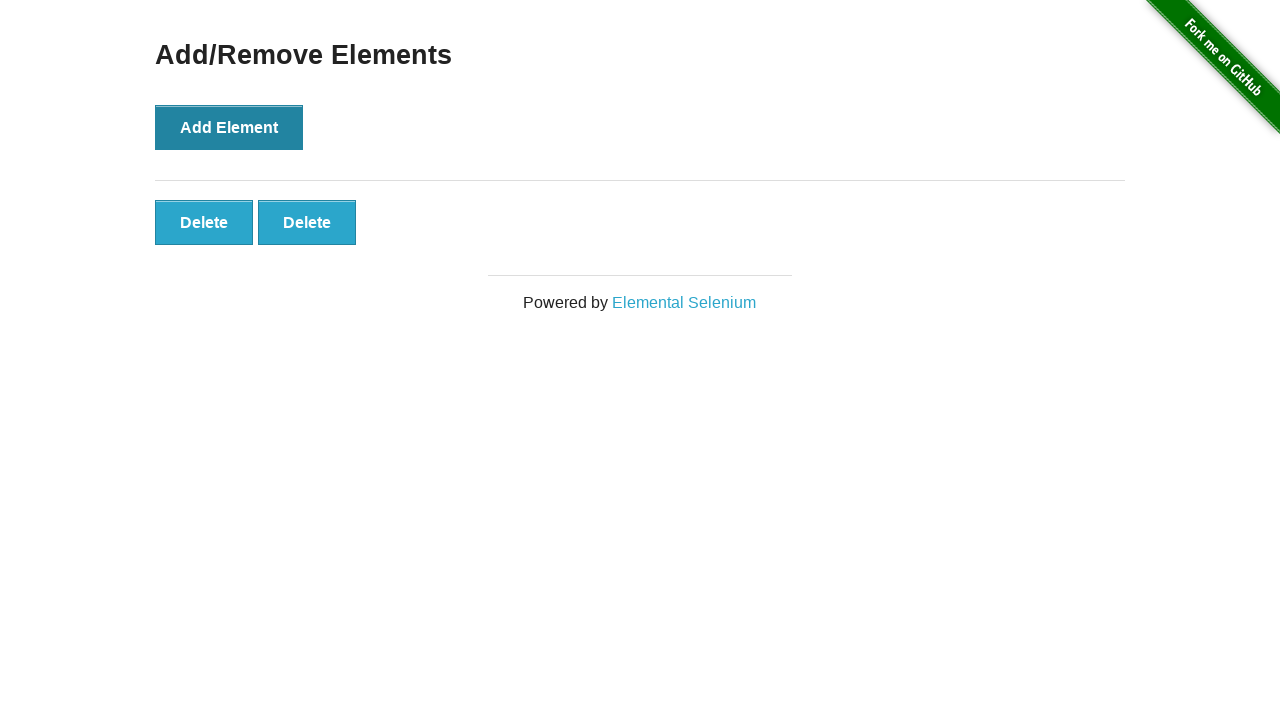

Added element 2, current count: 2
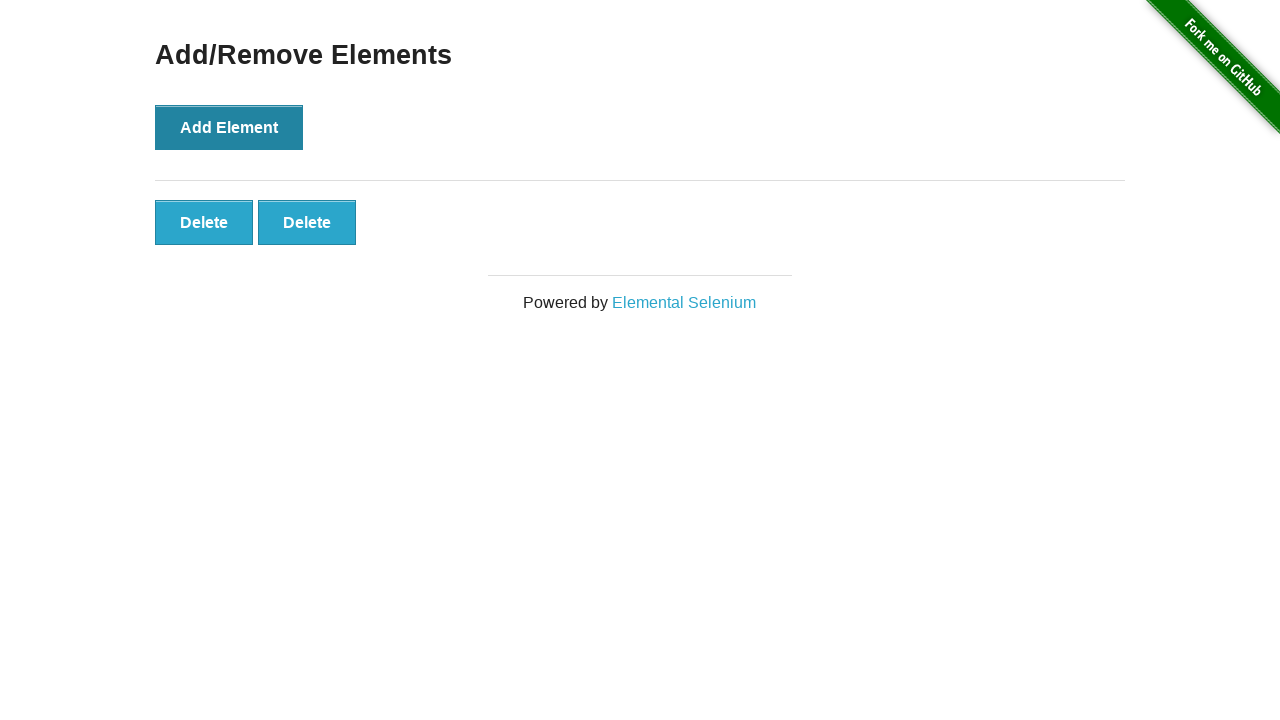

Clicked Add Element button (iteration 3) at (229, 127) on button[onclick='addElement()']
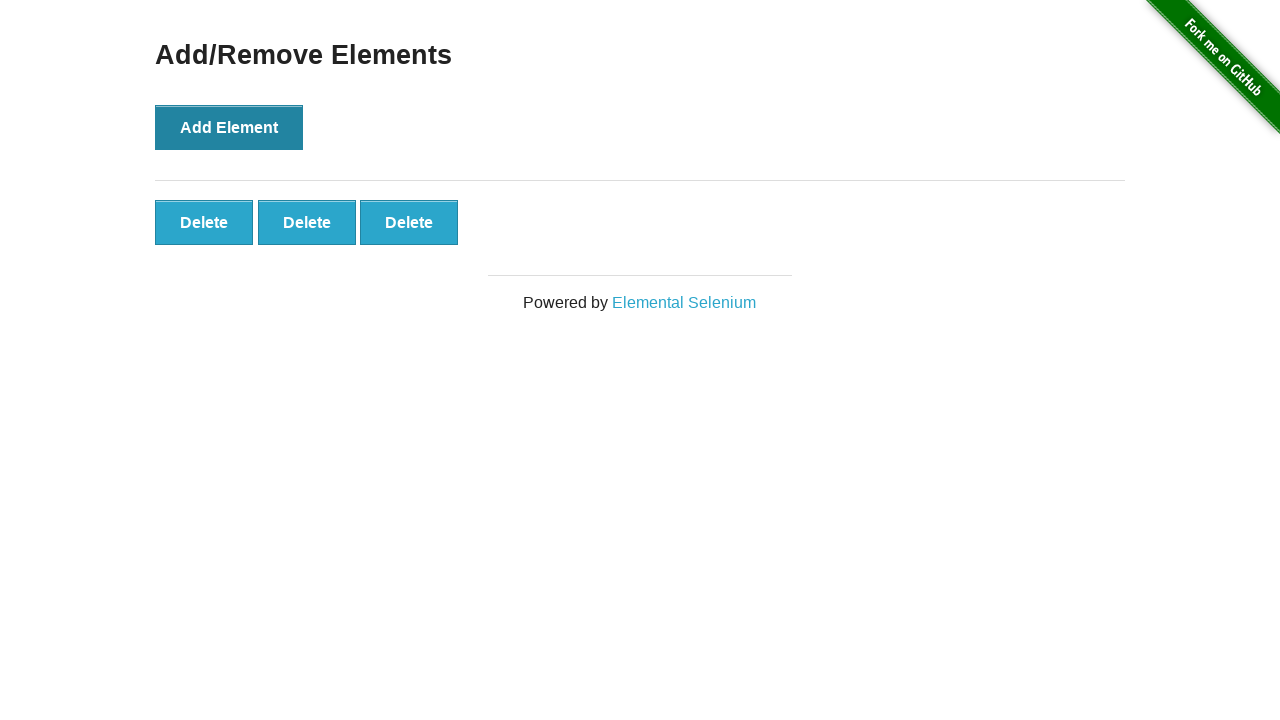

Added element 3, current count: 3
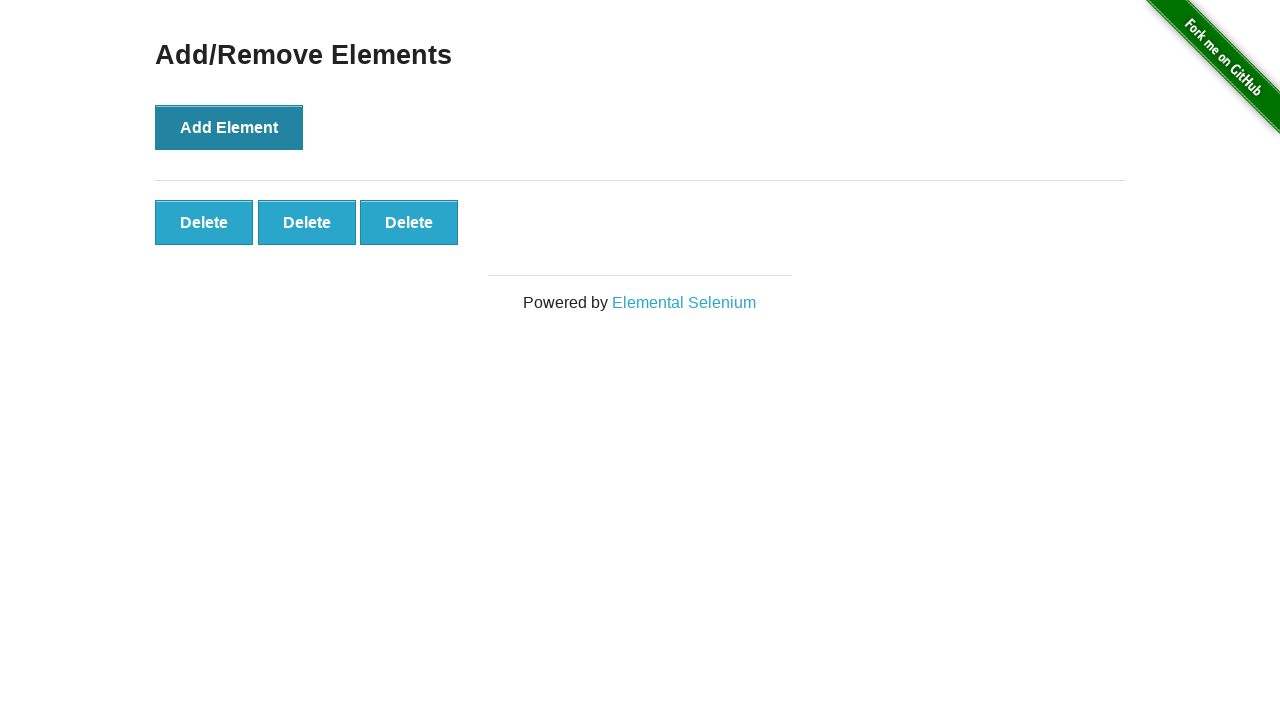

Clicked Add Element button (iteration 4) at (229, 127) on button[onclick='addElement()']
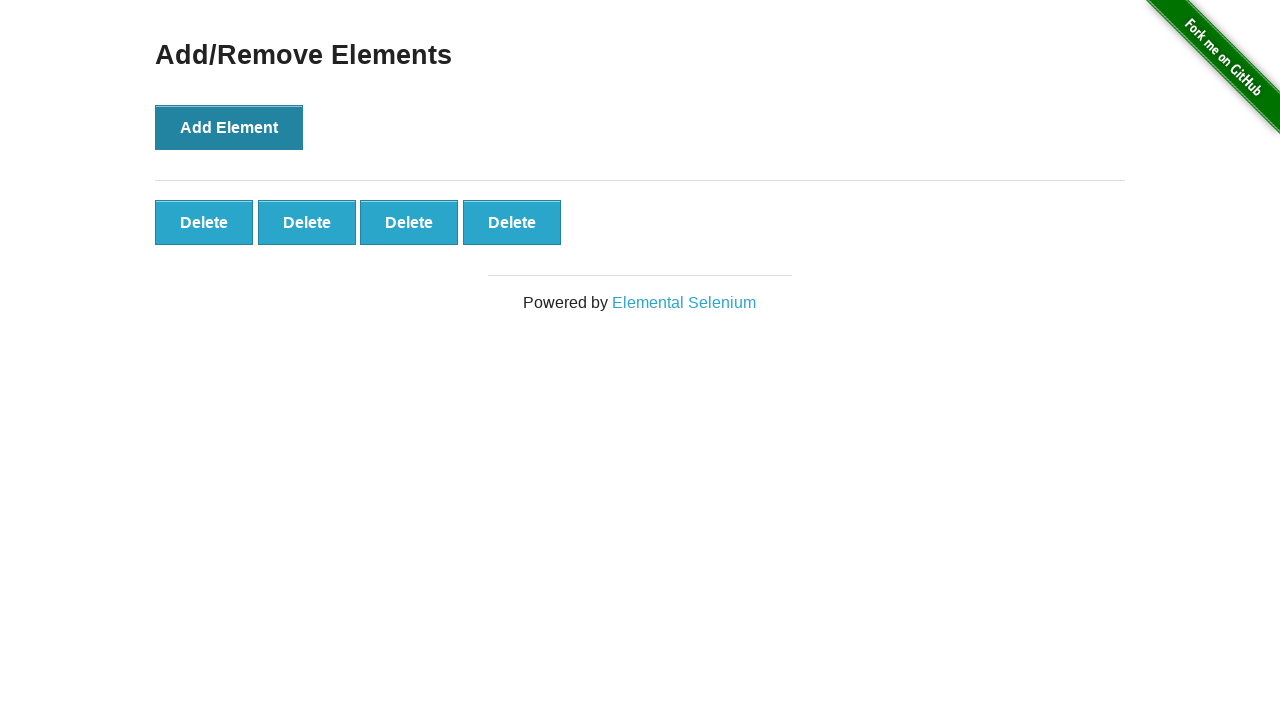

Added element 4, current count: 4
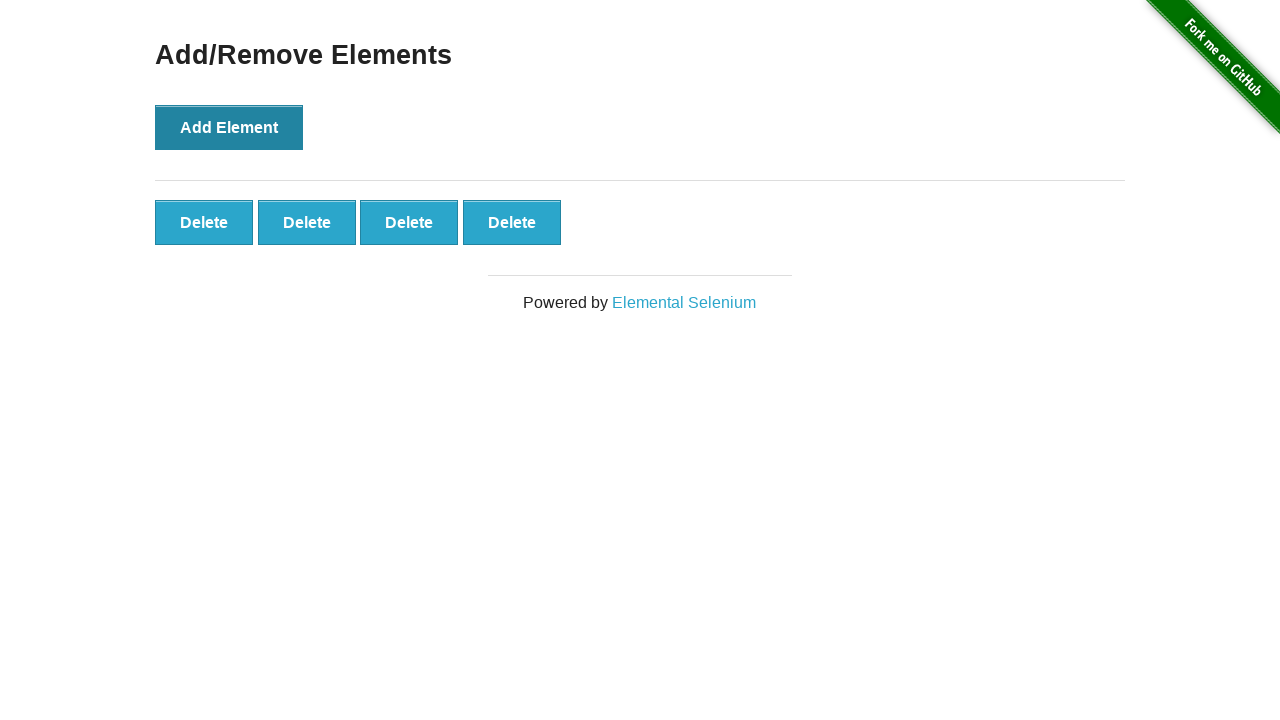

Clicked Add Element button (iteration 5) at (229, 127) on button[onclick='addElement()']
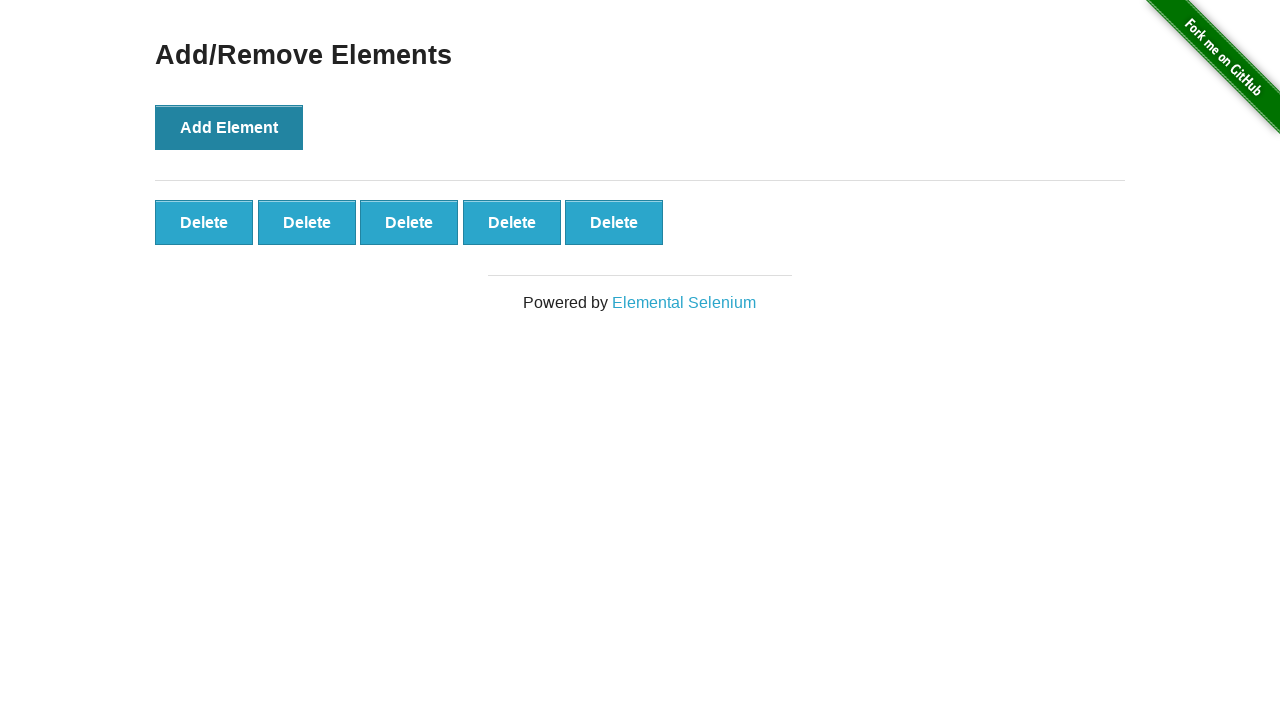

Added element 5, current count: 5
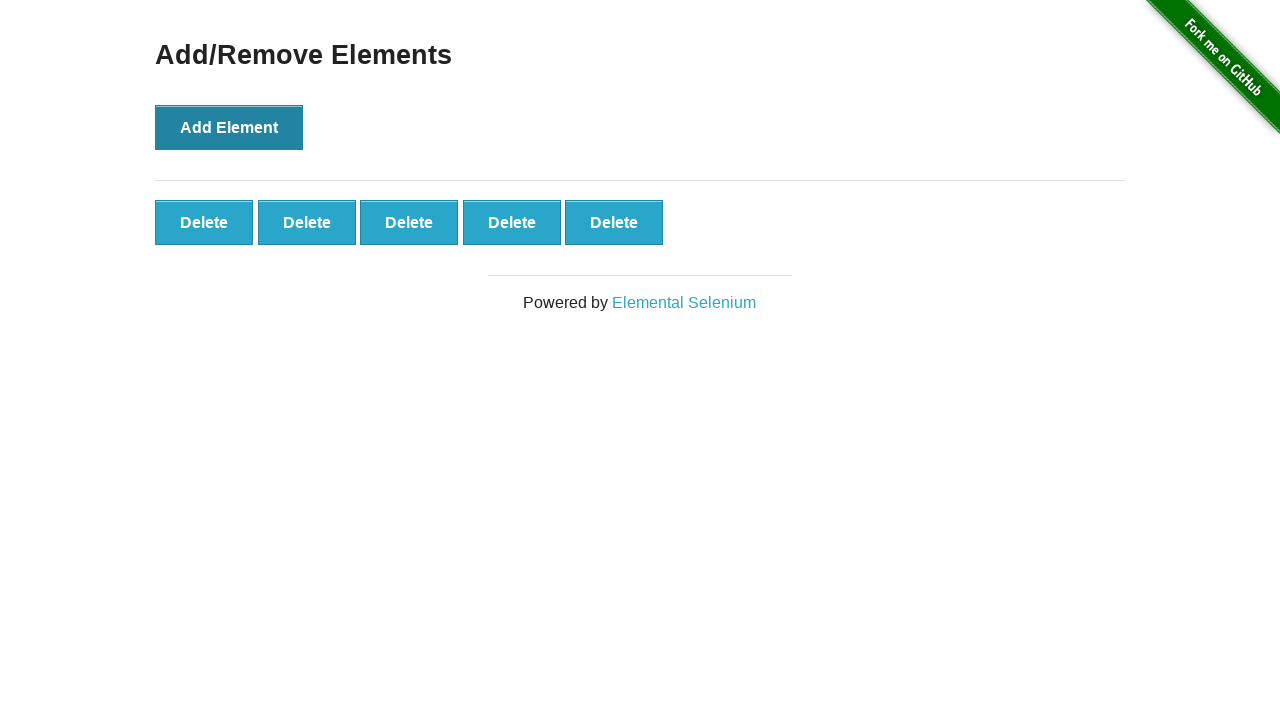

Clicked Delete button (iteration 1) at (204, 222) on button.added-manually >> nth=0
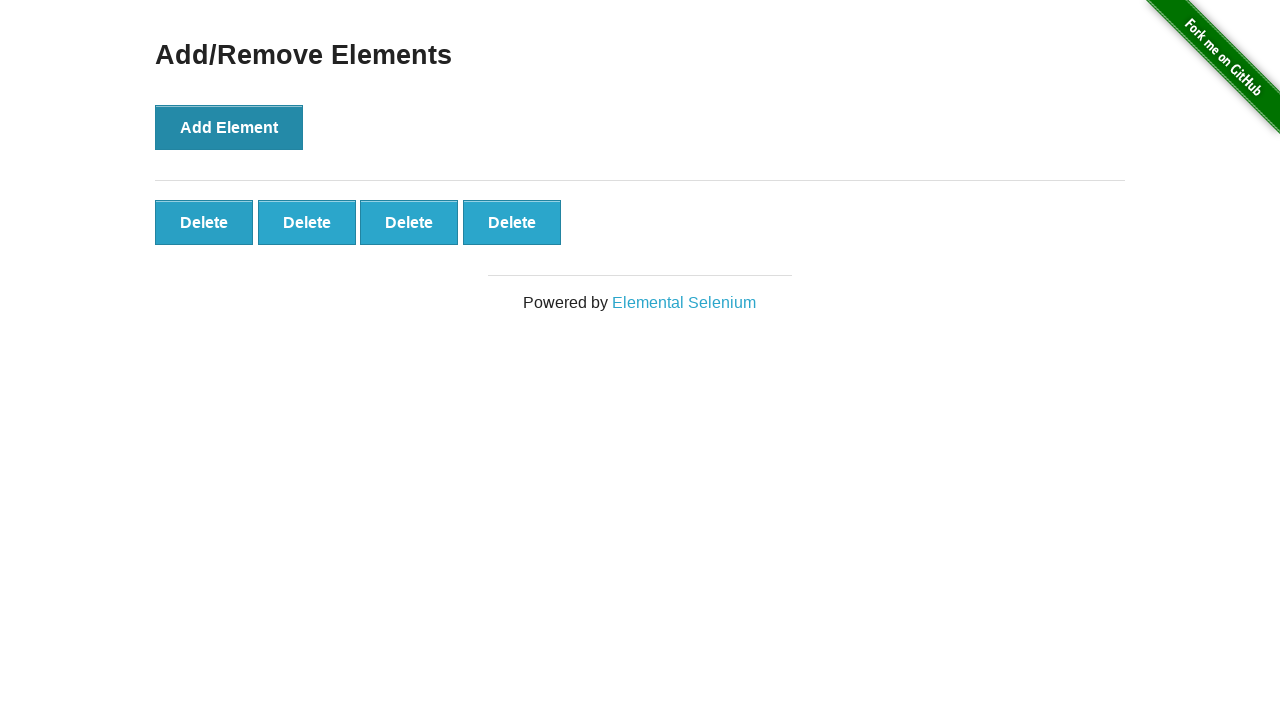

Deleted element 1, remaining count: 4
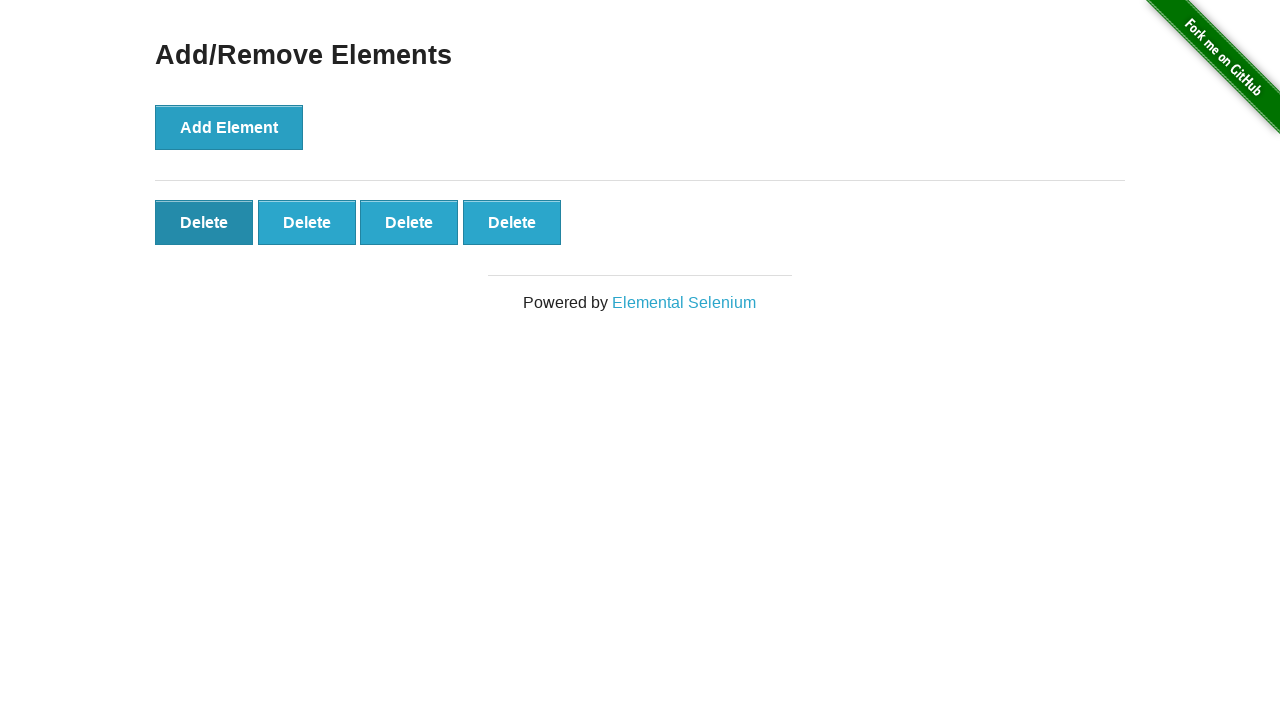

Clicked Delete button (iteration 2) at (204, 222) on button.added-manually >> nth=0
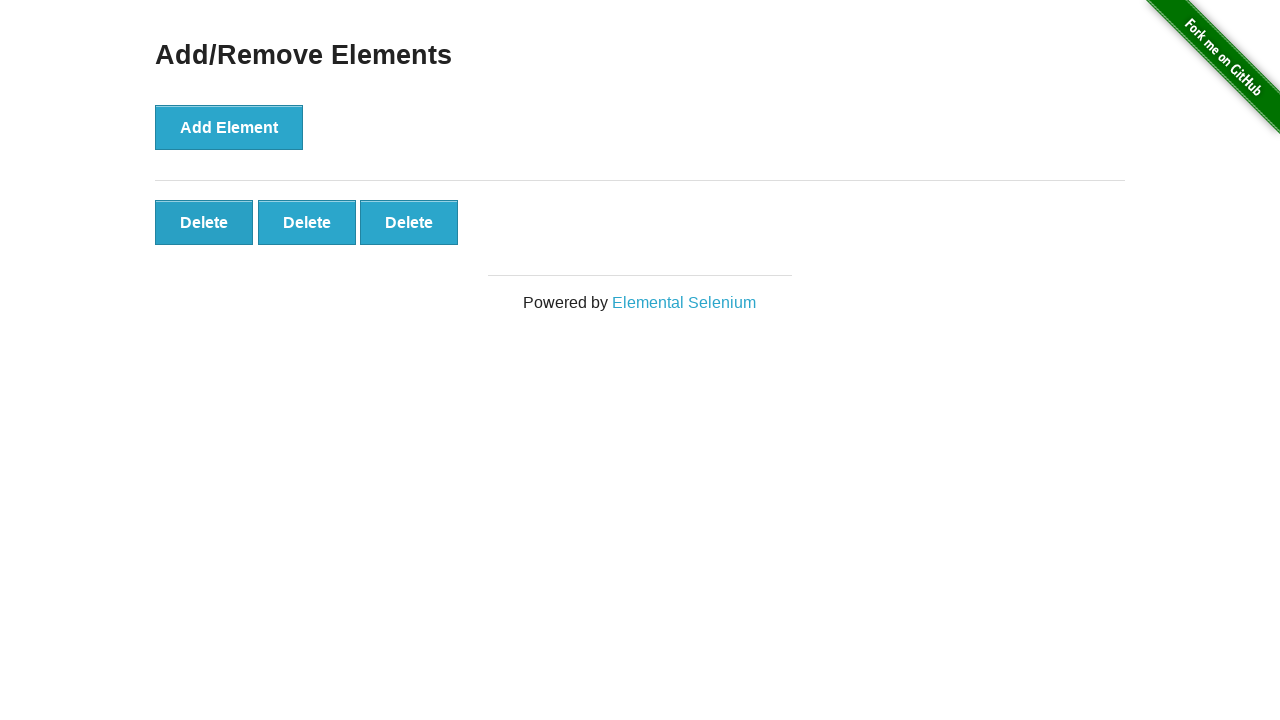

Deleted element 2, remaining count: 3
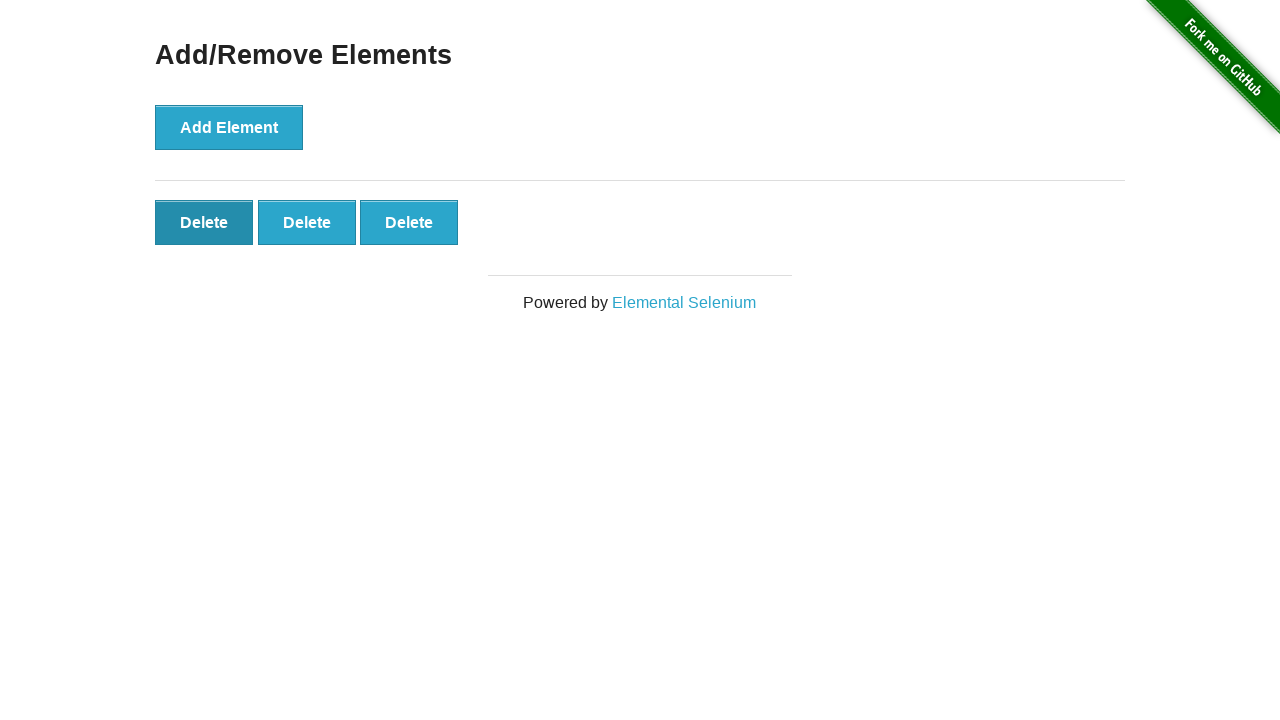

Final count of Delete buttons: 3
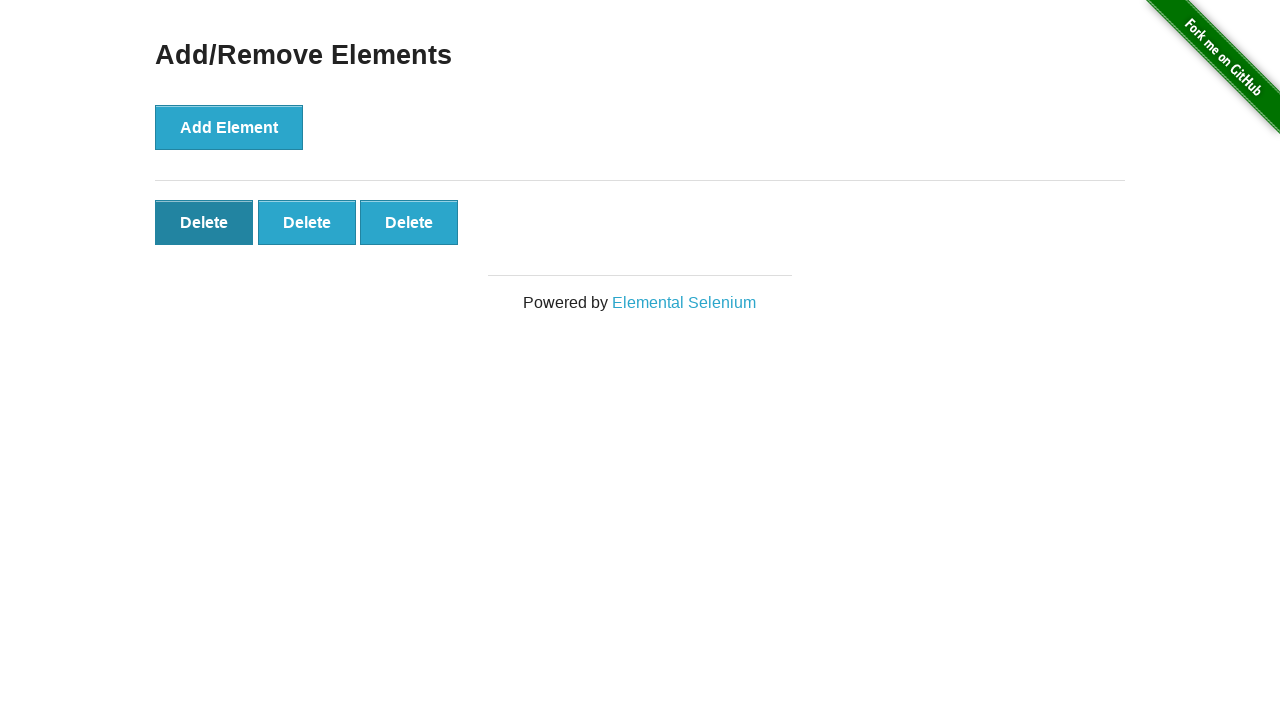

Assertion passed: 3 Delete buttons equals expected count of 3
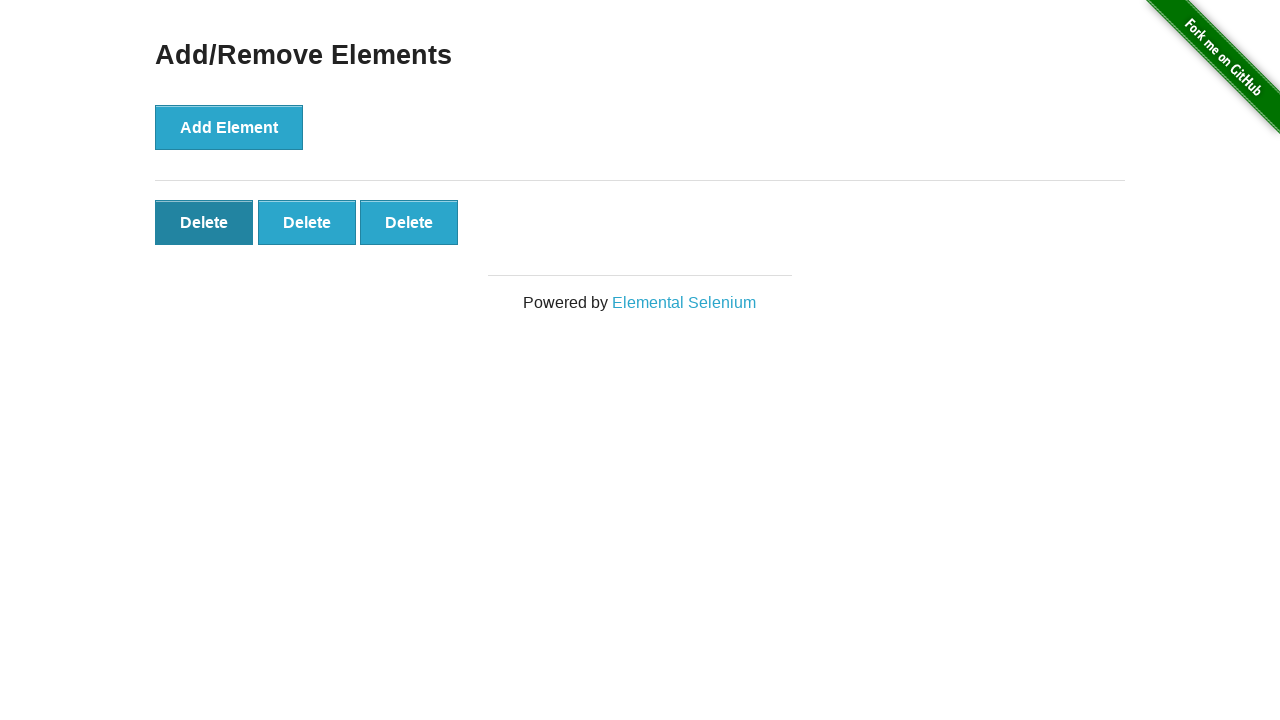

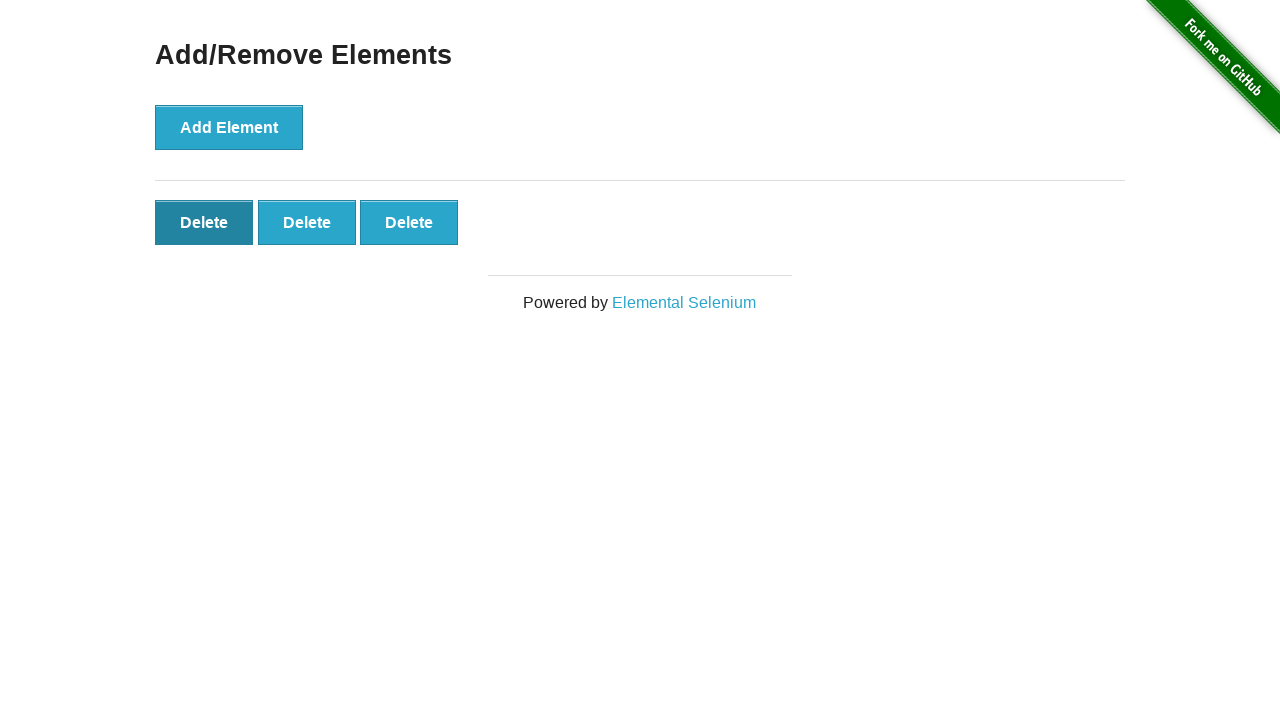